Tests dynamic dropdown autocomplete by typing and selecting from suggestions

Starting URL: https://rahulshettyacademy.com/AutomationPractice/

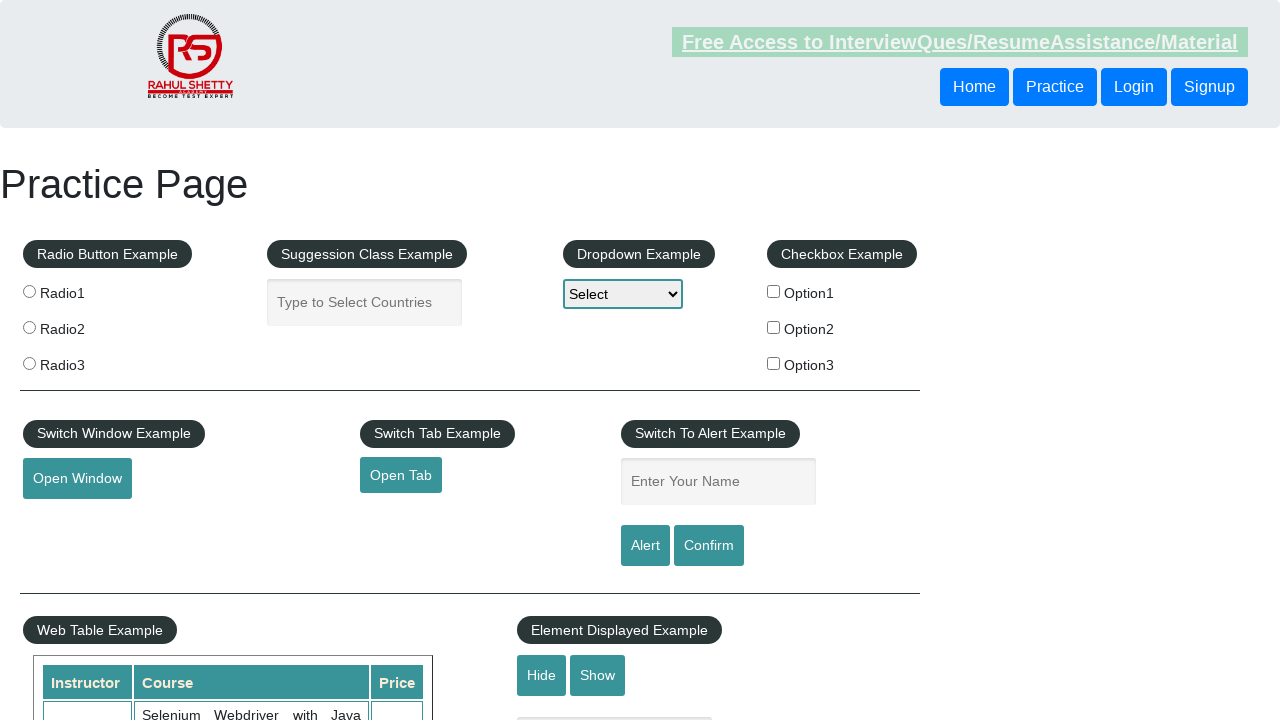

Typed 'fr' in the autocomplete field on #autocomplete
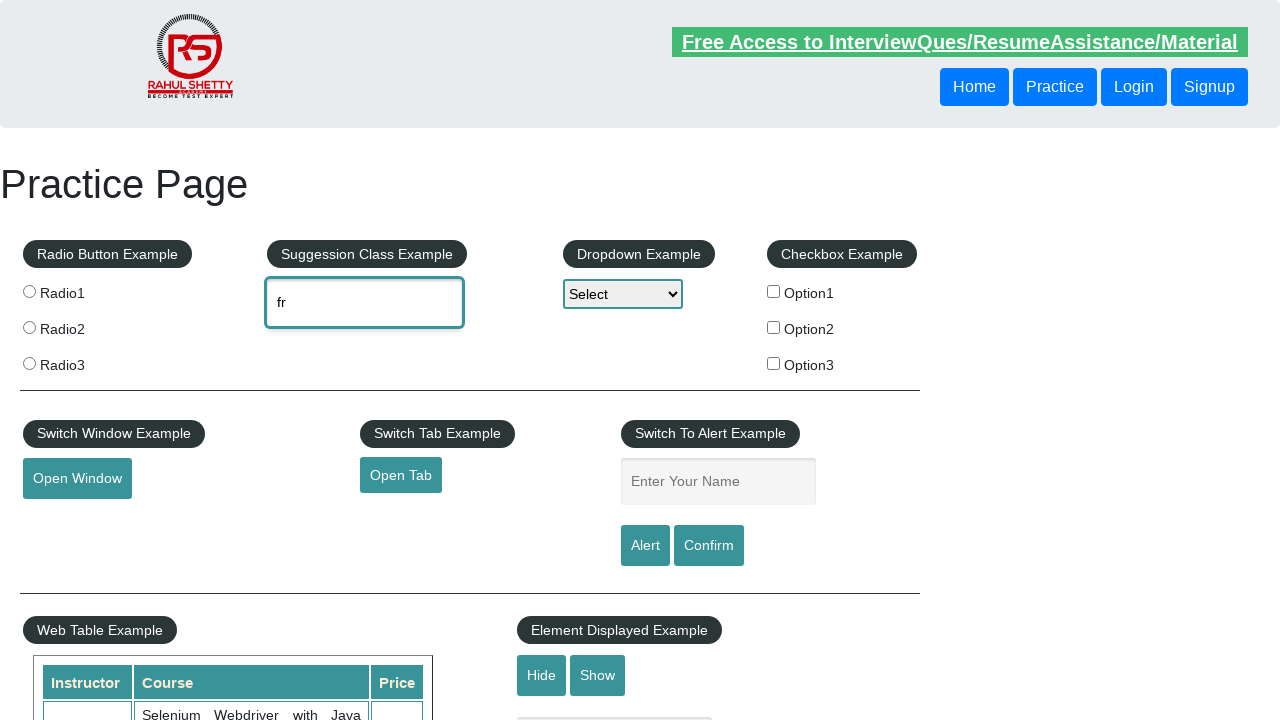

Waited for dropdown suggestions to appear
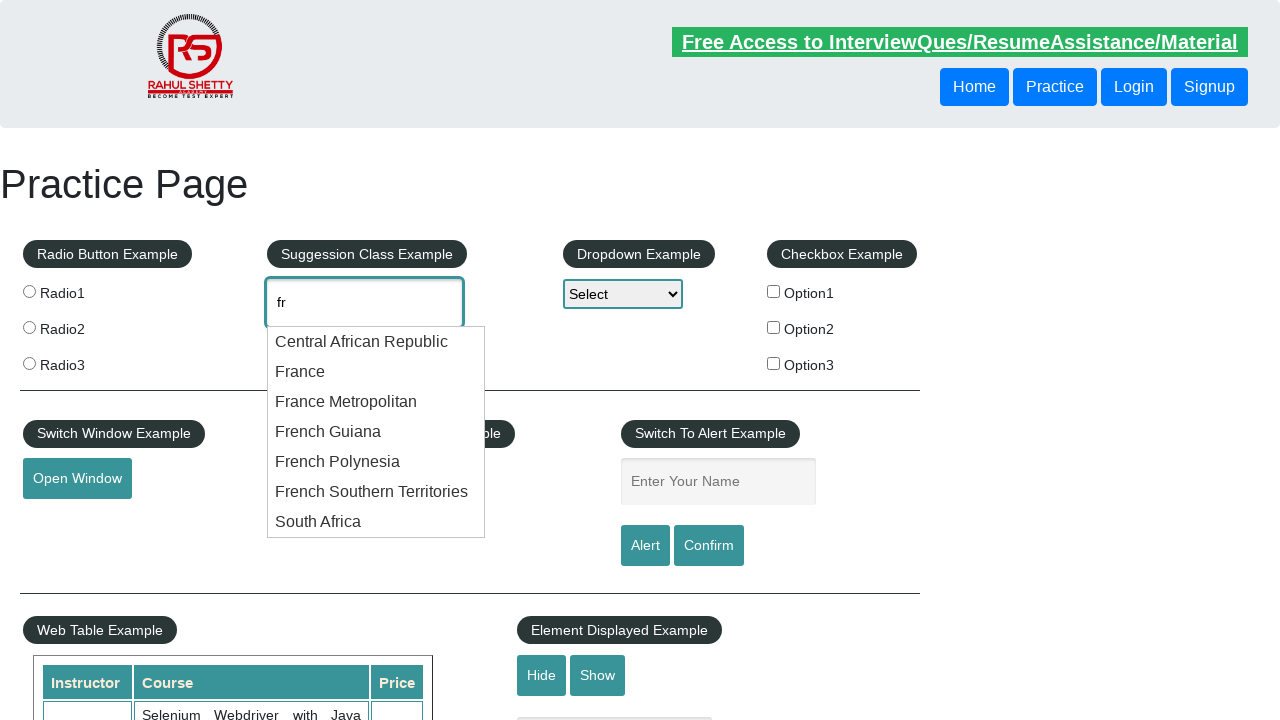

Located all dropdown option elements
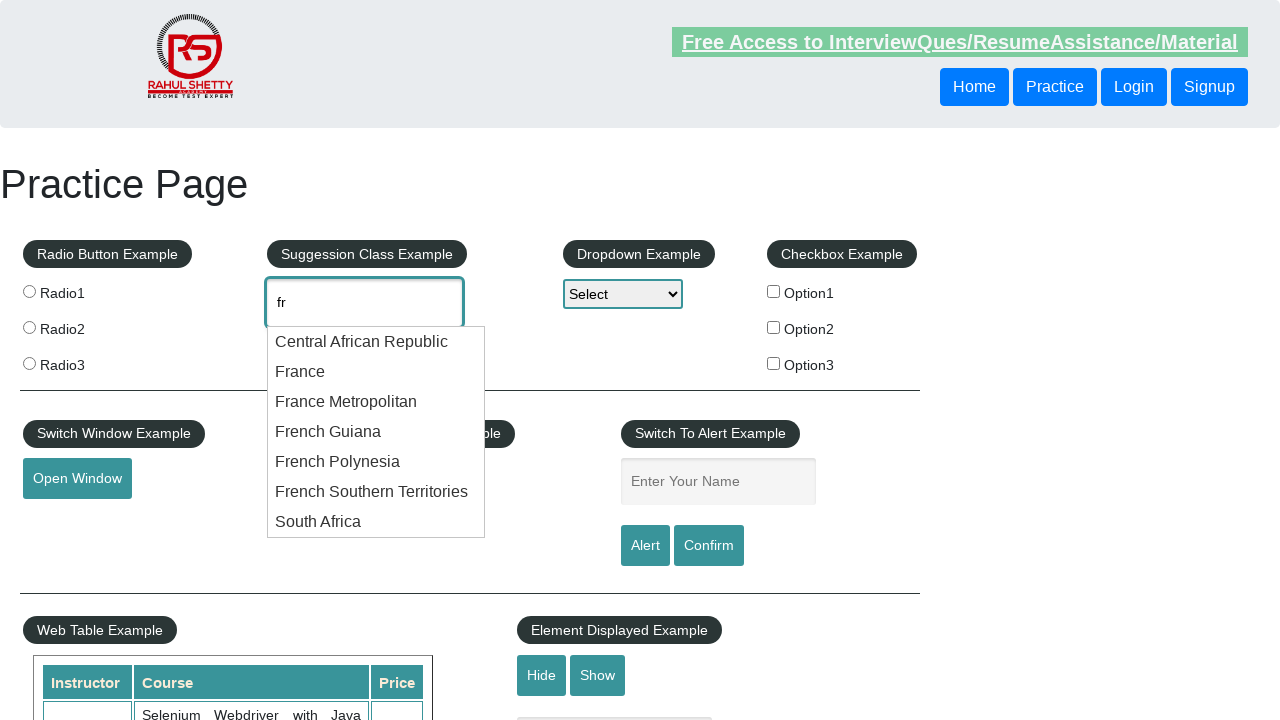

Counted 7 dropdown options
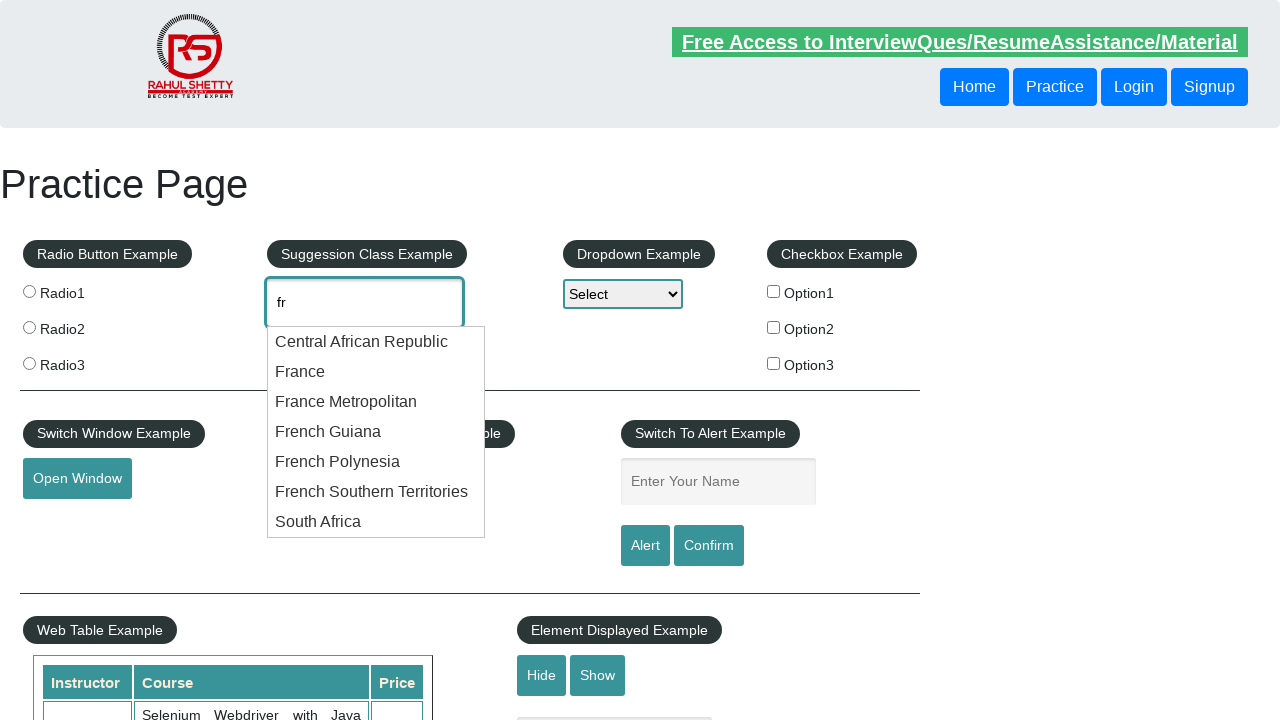

Clicked on 'French Southern Territories' option at (376, 492) on ul[id='ui-id-1'] li div >> nth=5
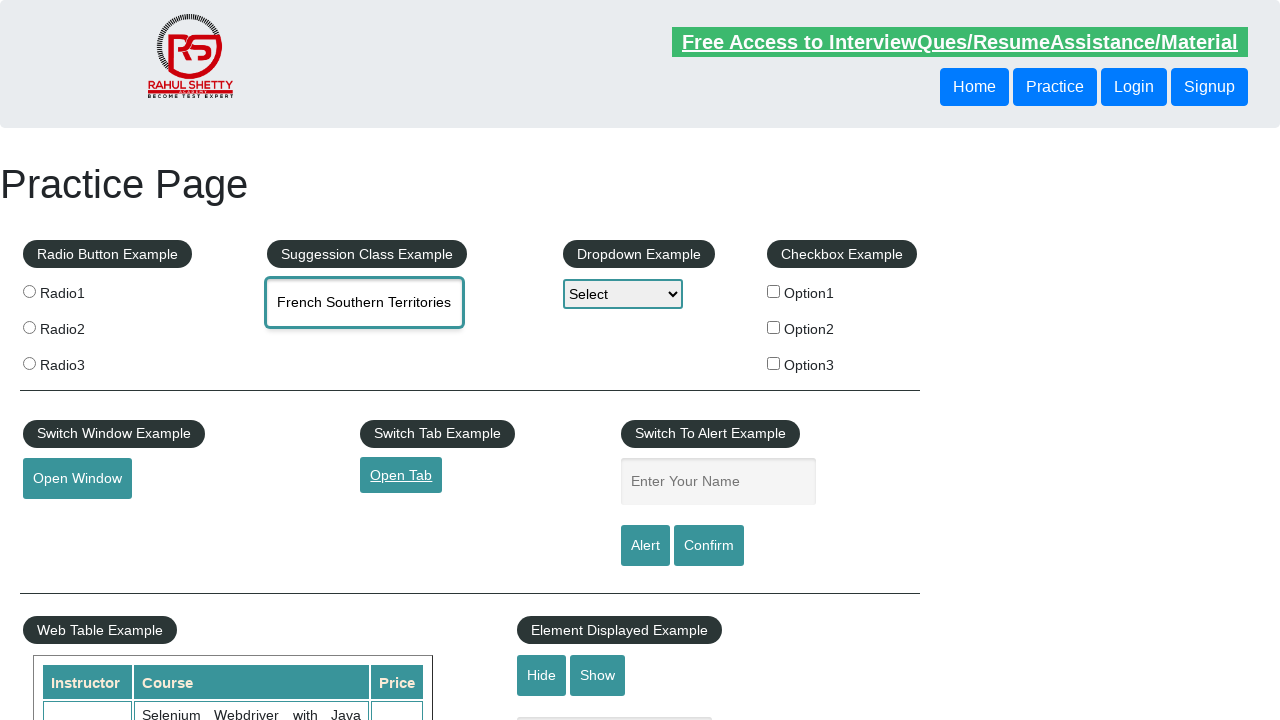

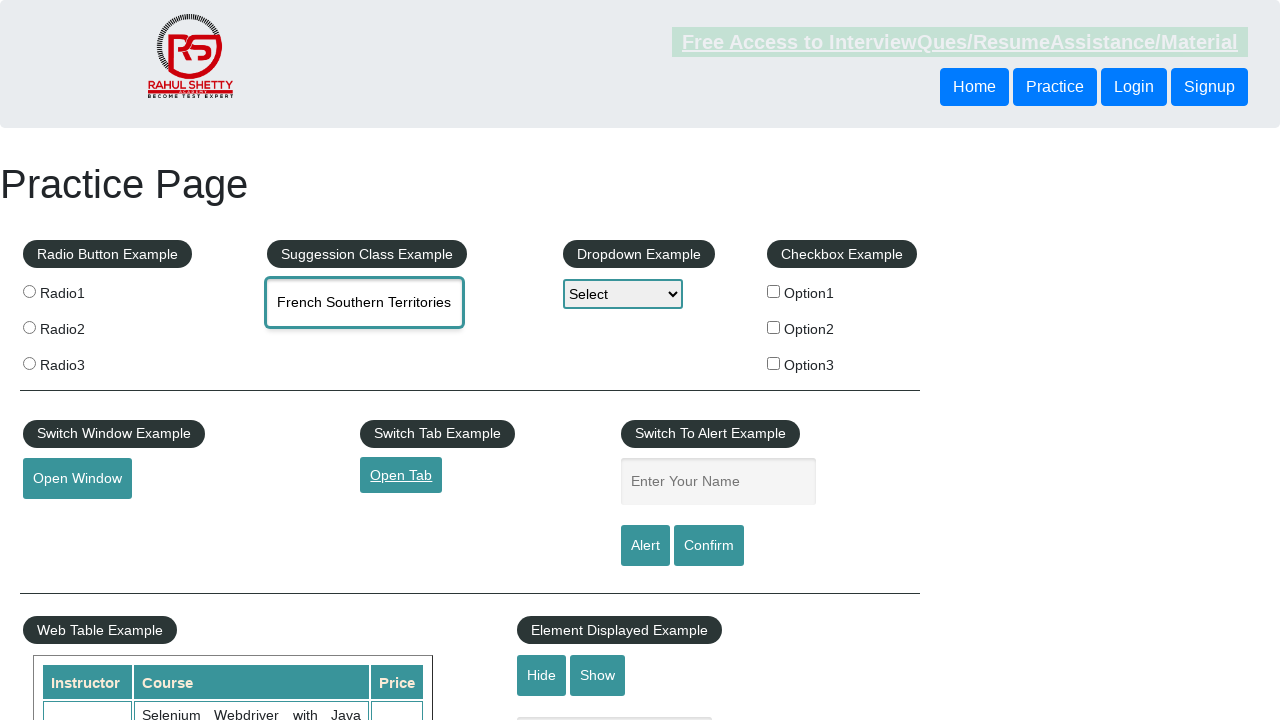